Tests JavaScript alert handling by clicking the first button, accepting the alert, and verifying the result message shows successful click confirmation.

Starting URL: https://the-internet.herokuapp.com/javascript_alerts

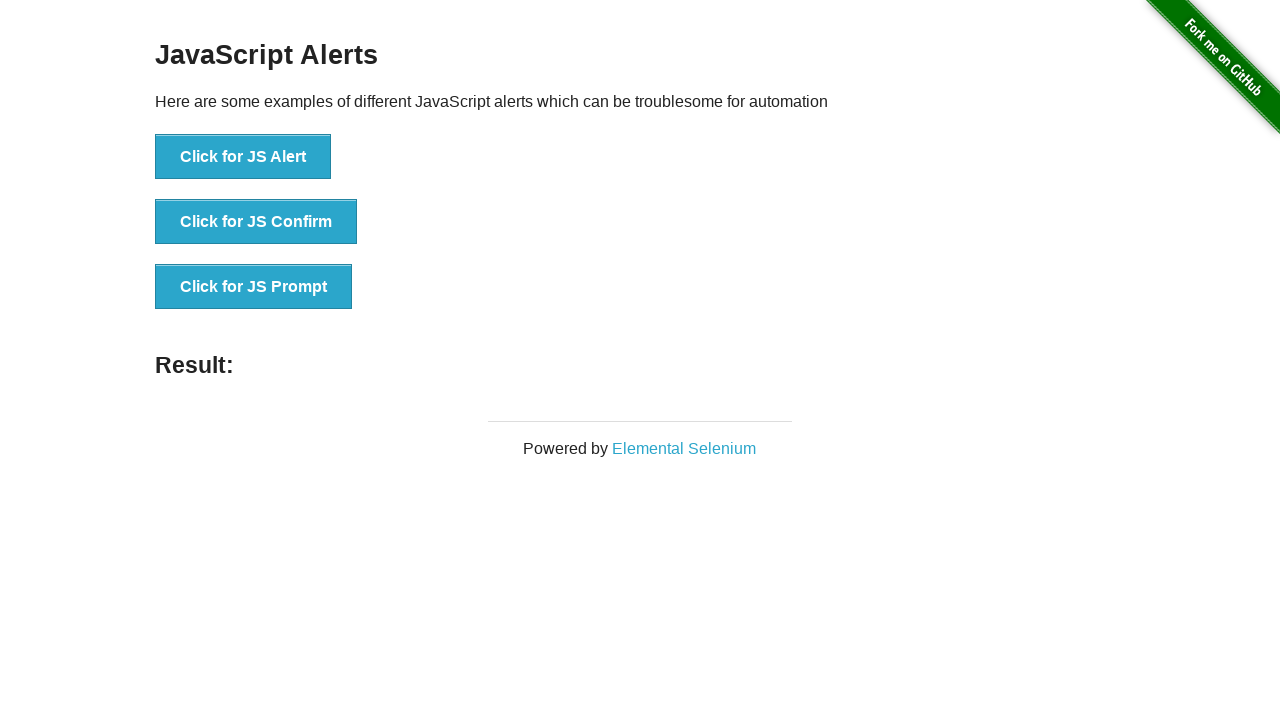

Clicked the 'Click for JS Alert' button at (243, 157) on xpath=//*[text()='Click for JS Alert']
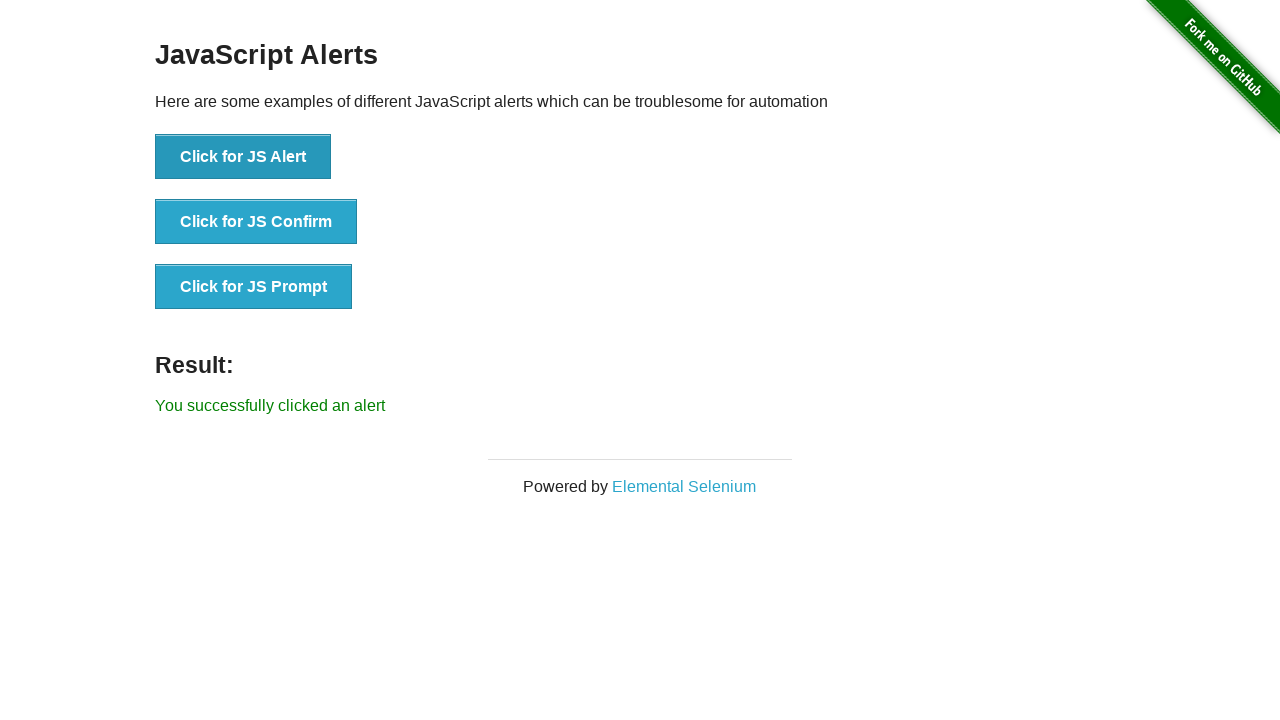

Set up dialog handler to accept alerts
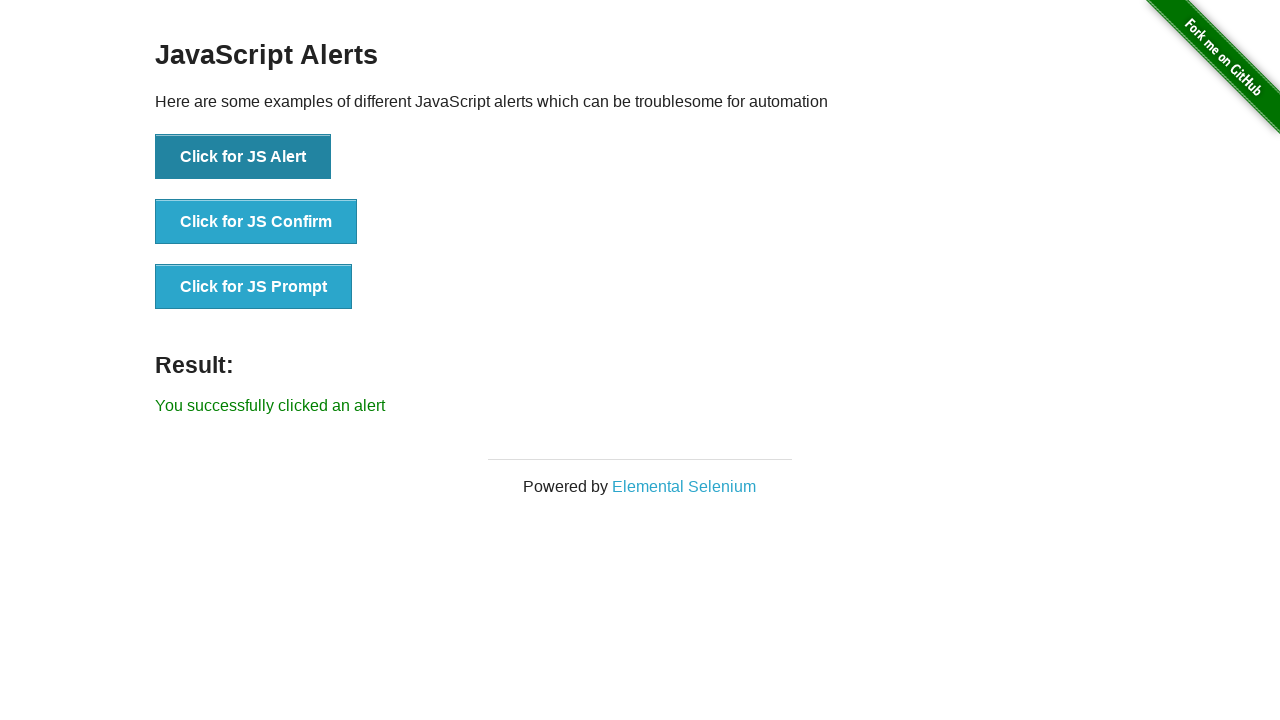

Clicked the 'Click for JS Alert' button again and accepted the JavaScript alert at (243, 157) on xpath=//*[text()='Click for JS Alert']
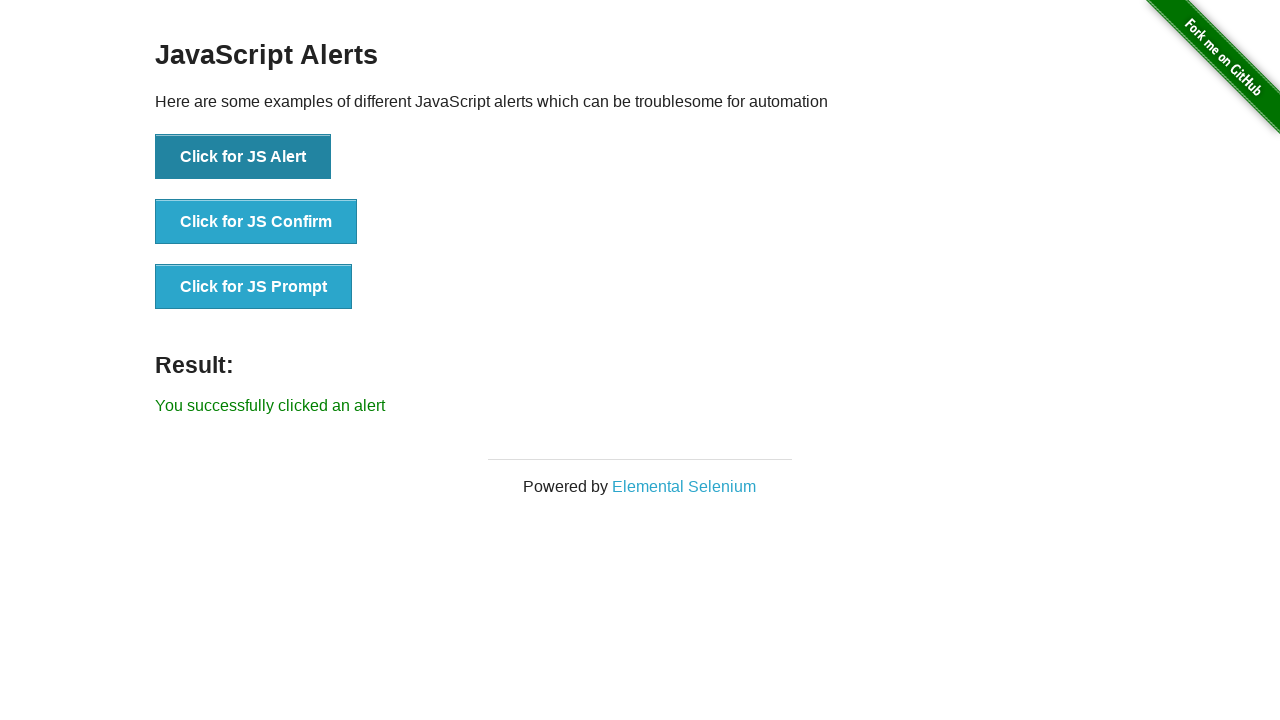

Result message element loaded
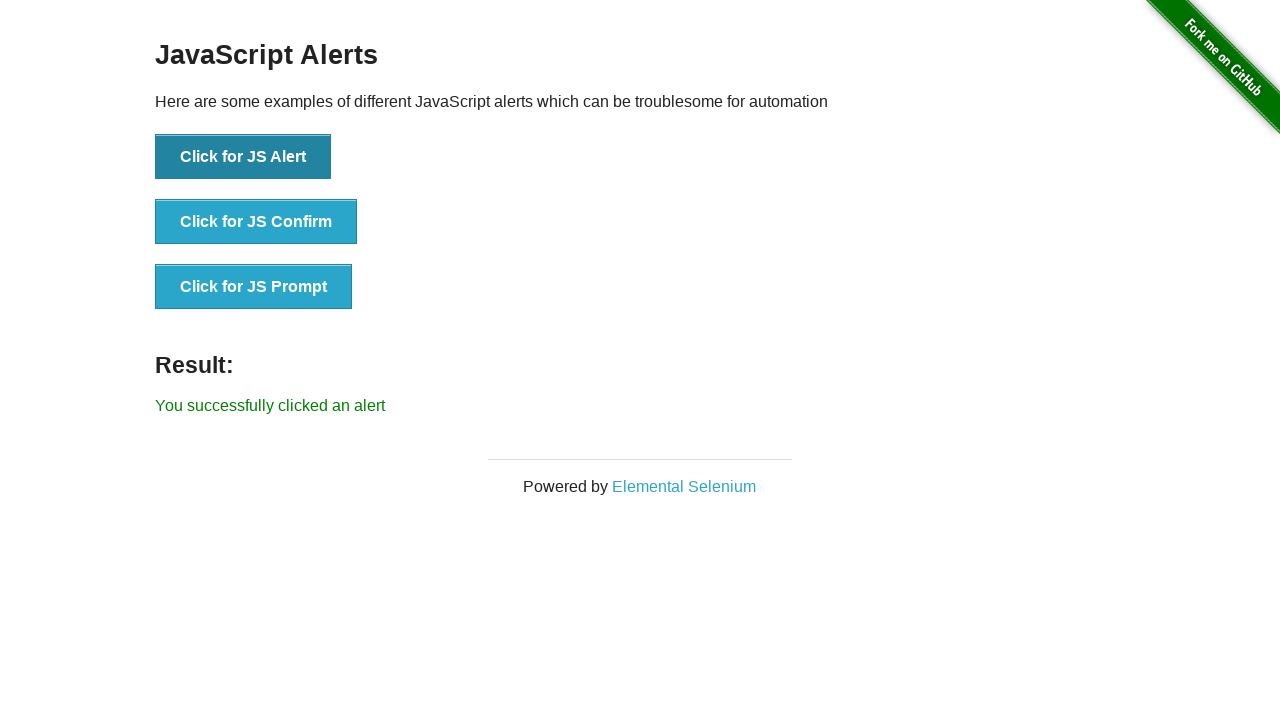

Retrieved result message: 'You successfully clicked an alert'
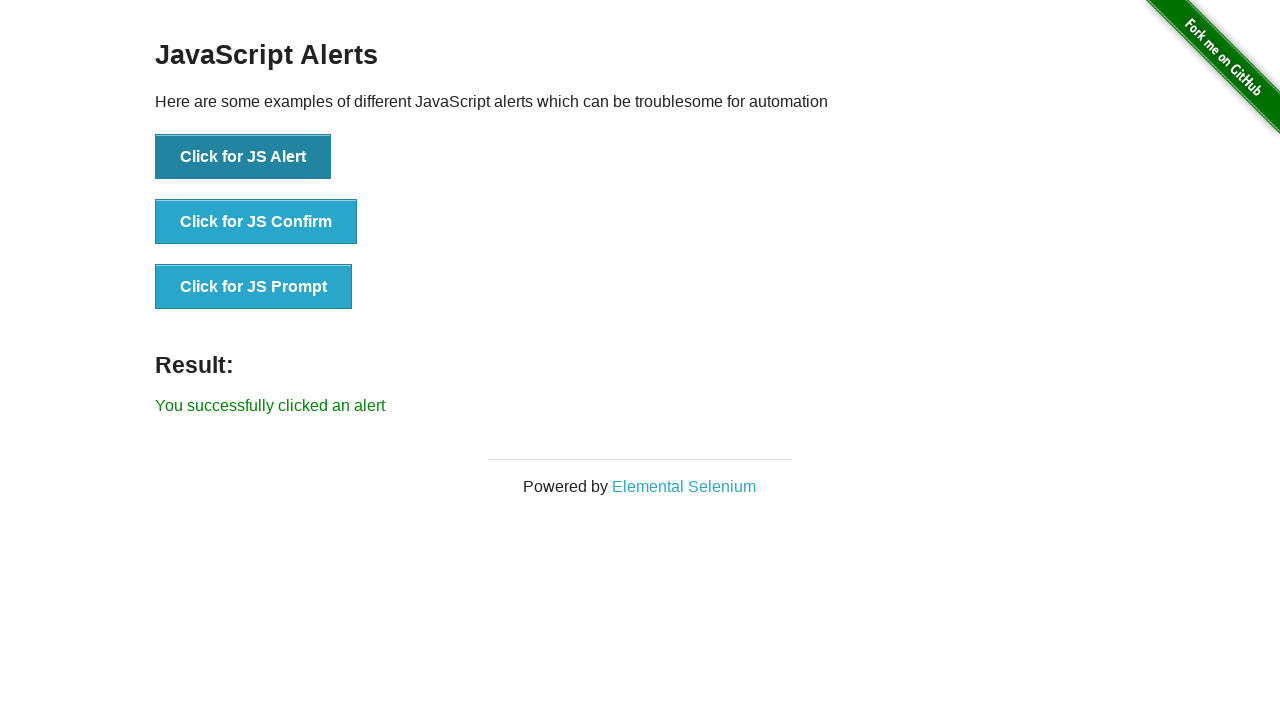

Verified result message matches expected 'You successfully clicked an alert'
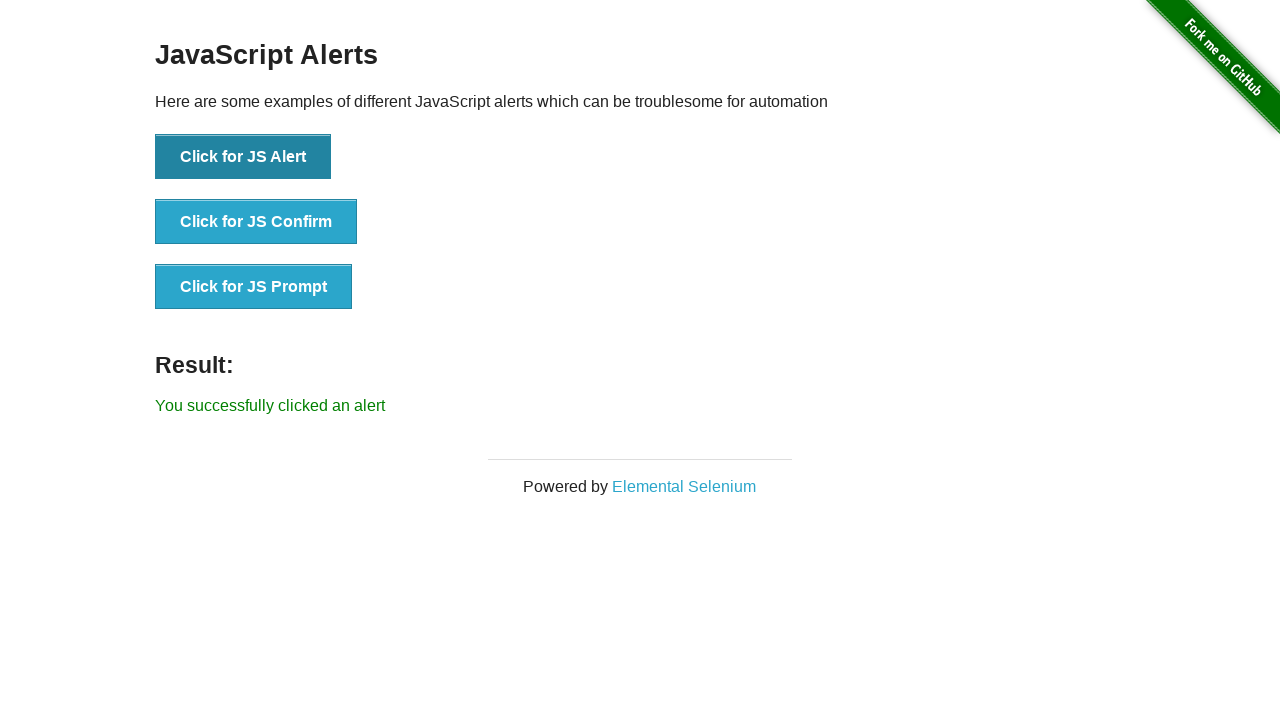

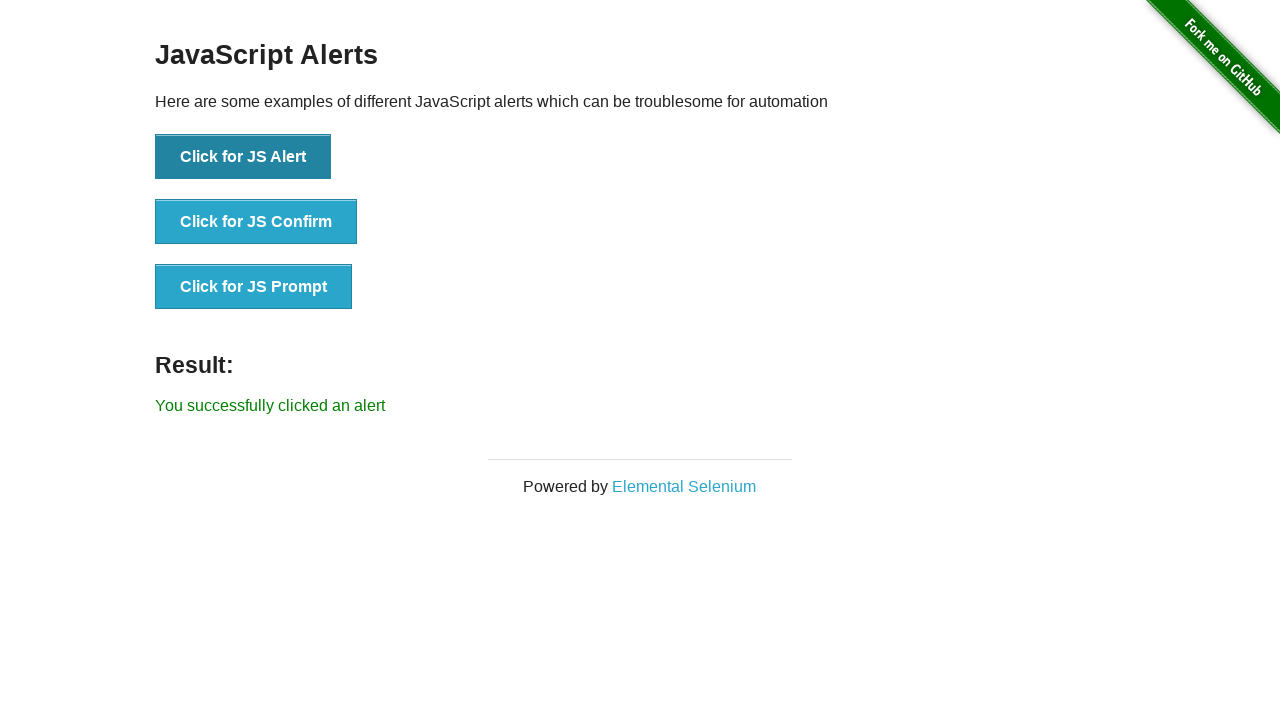